Tests password field with valid password meeting all requirements

Starting URL: https://b2c.passport.rt.ru

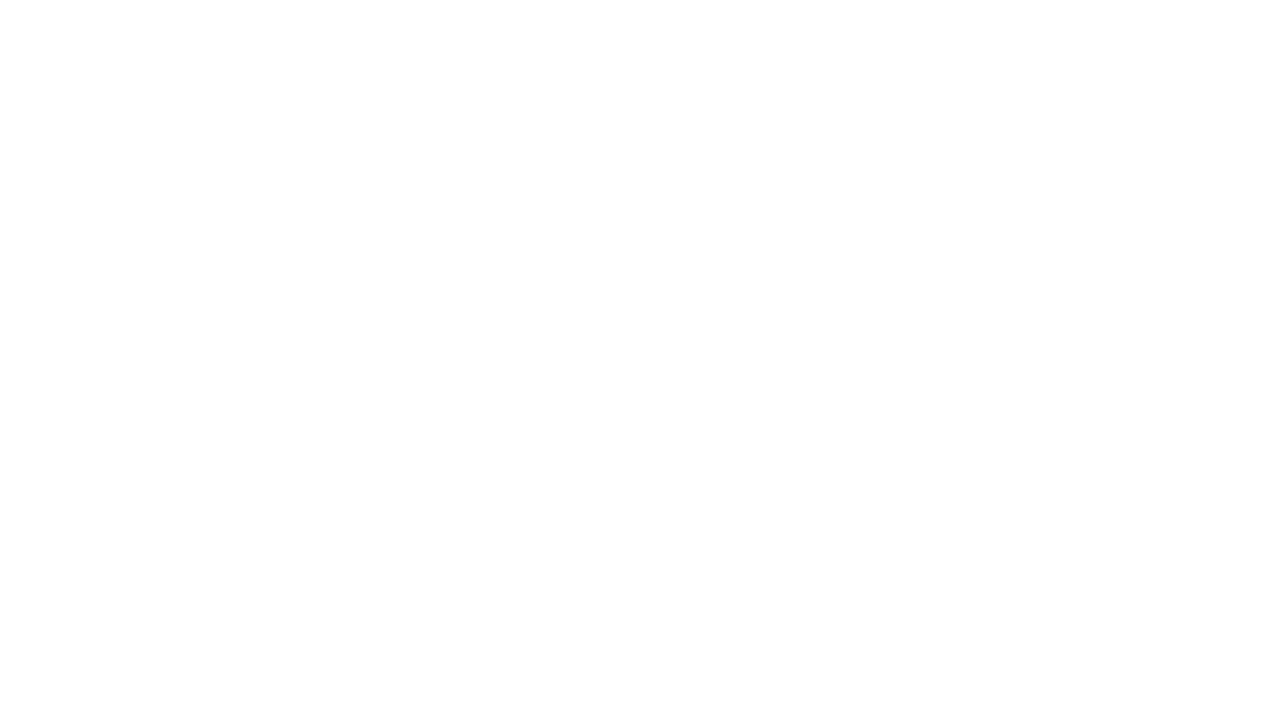

Clicked register button at (1010, 475) on #kc-register
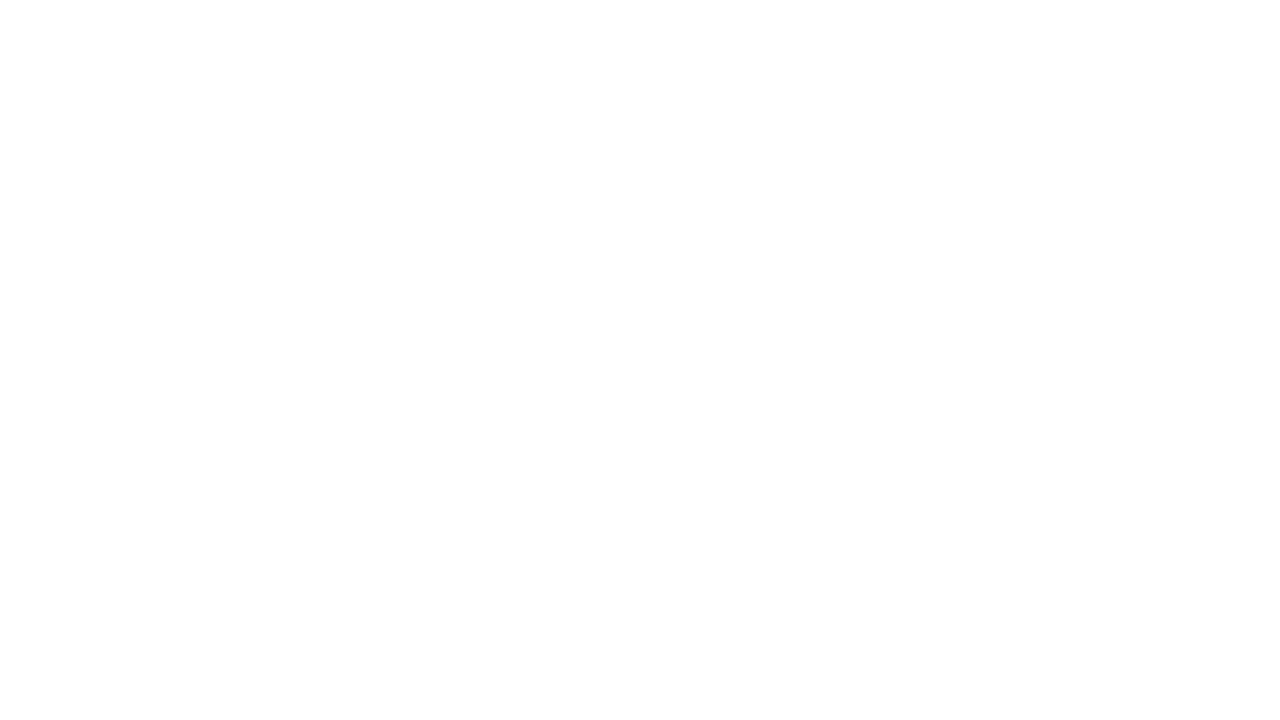

Filled password field with valid password '12345678Qq' meeting all requirements on #password
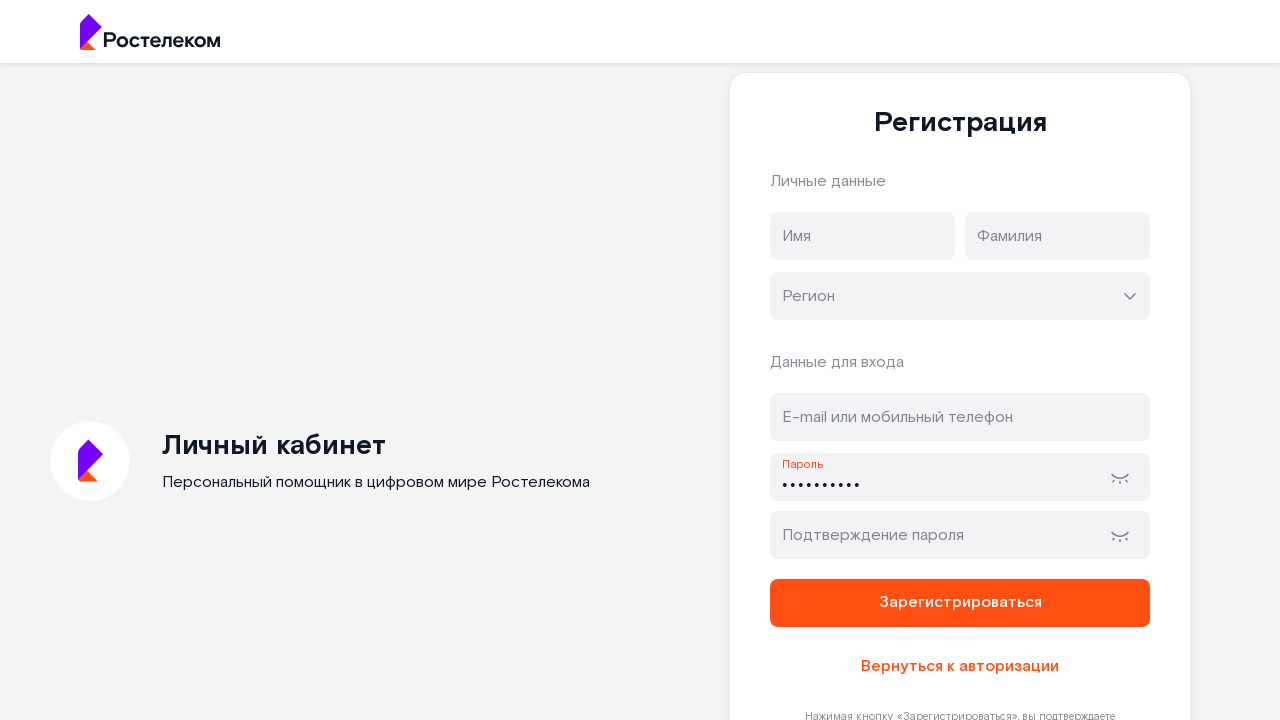

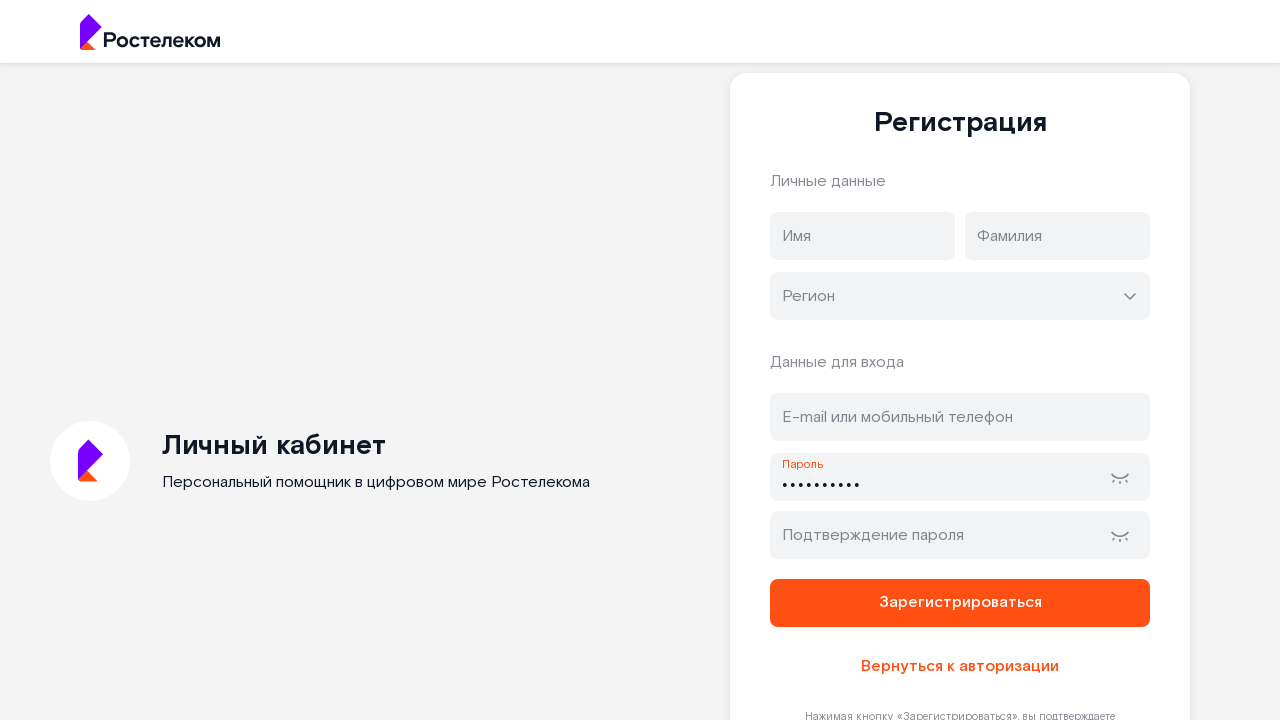